Verifies the Playwright homepage loads correctly, checks the title contains "Playwright", clicks a navigation link, and verifies navigation to the Installation page.

Starting URL: https://playwright.dev

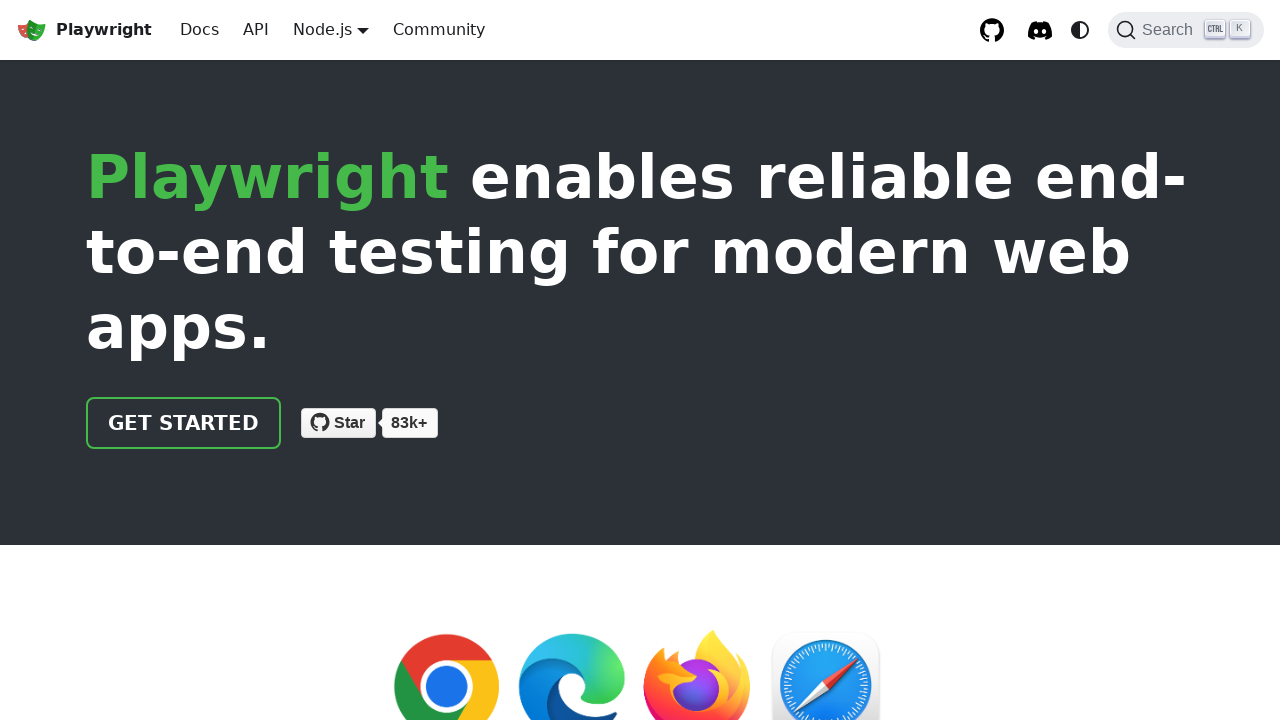

Verified page title contains 'Playwright'
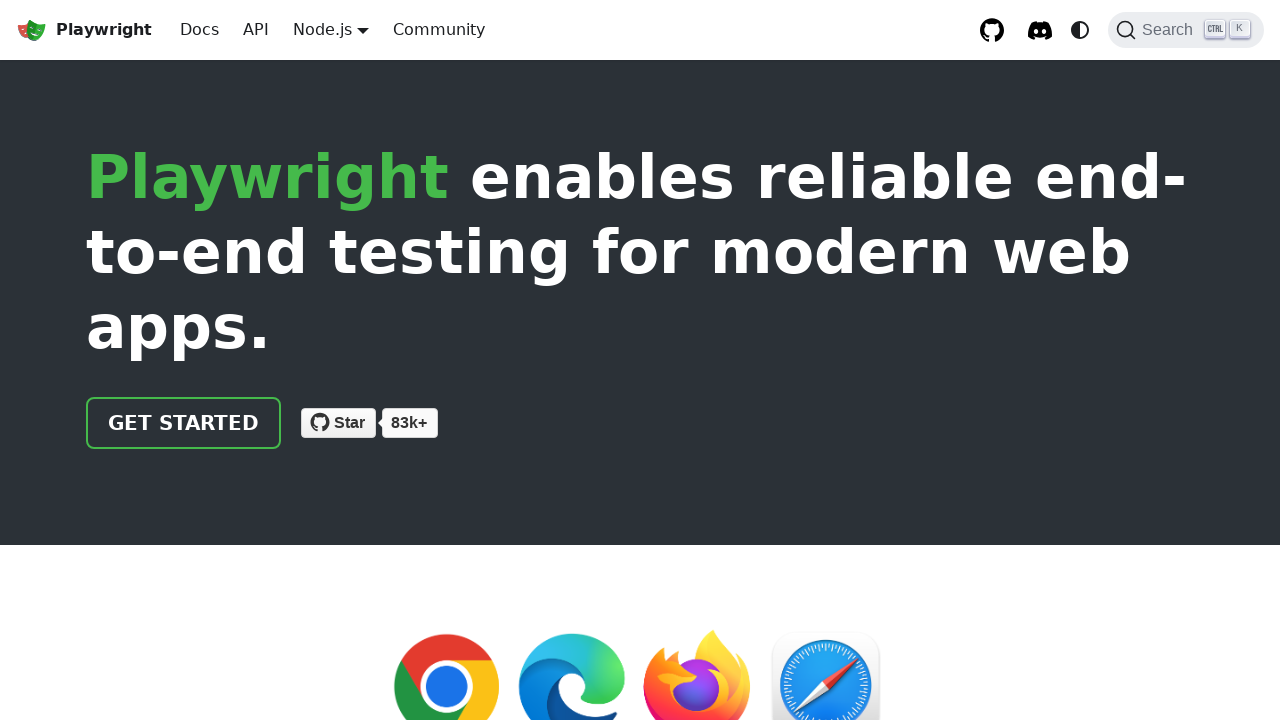

Clicked navigation link to Installation page at (184, 423) on xpath=//html/body/div/div[2]/header/div/div/a
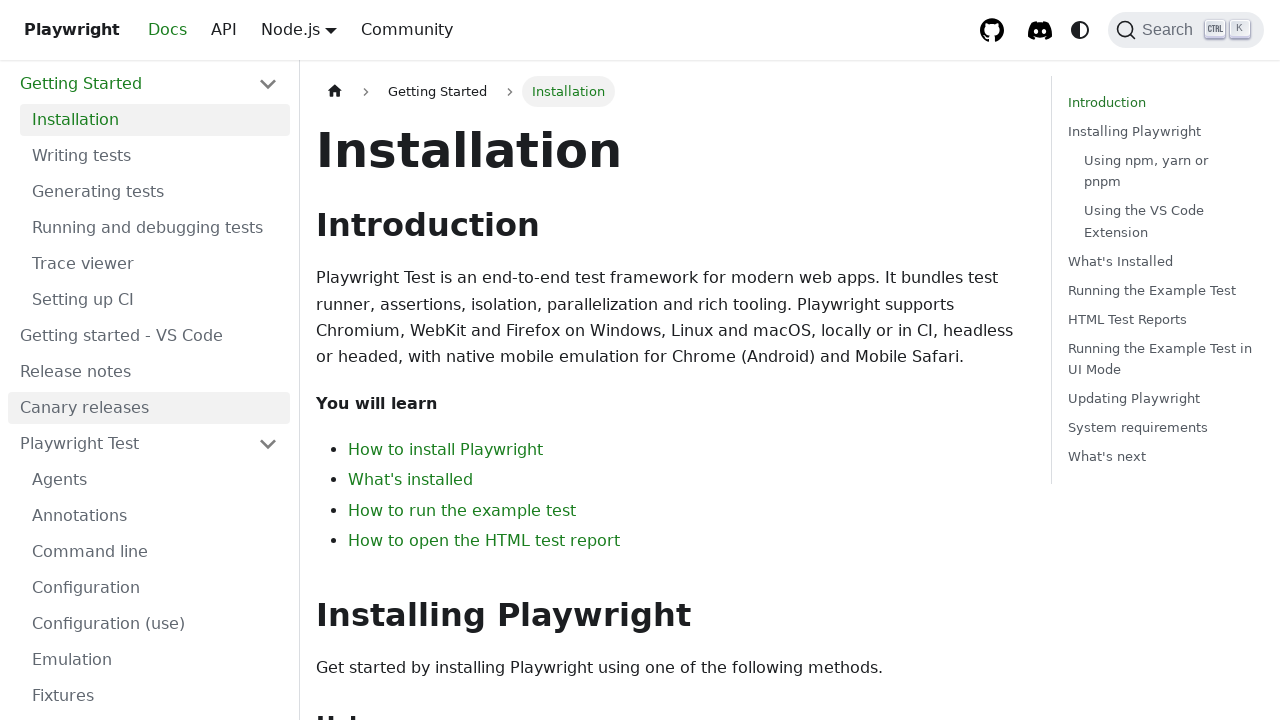

Verified navigation to Installation page
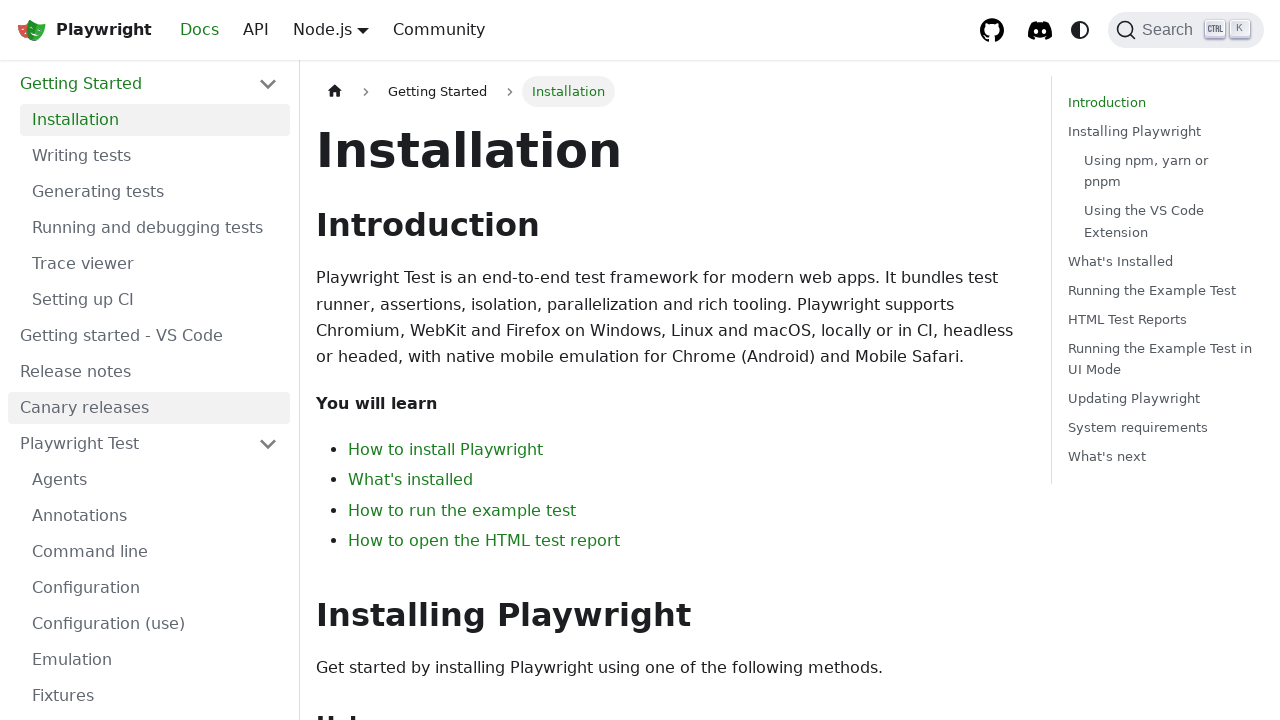

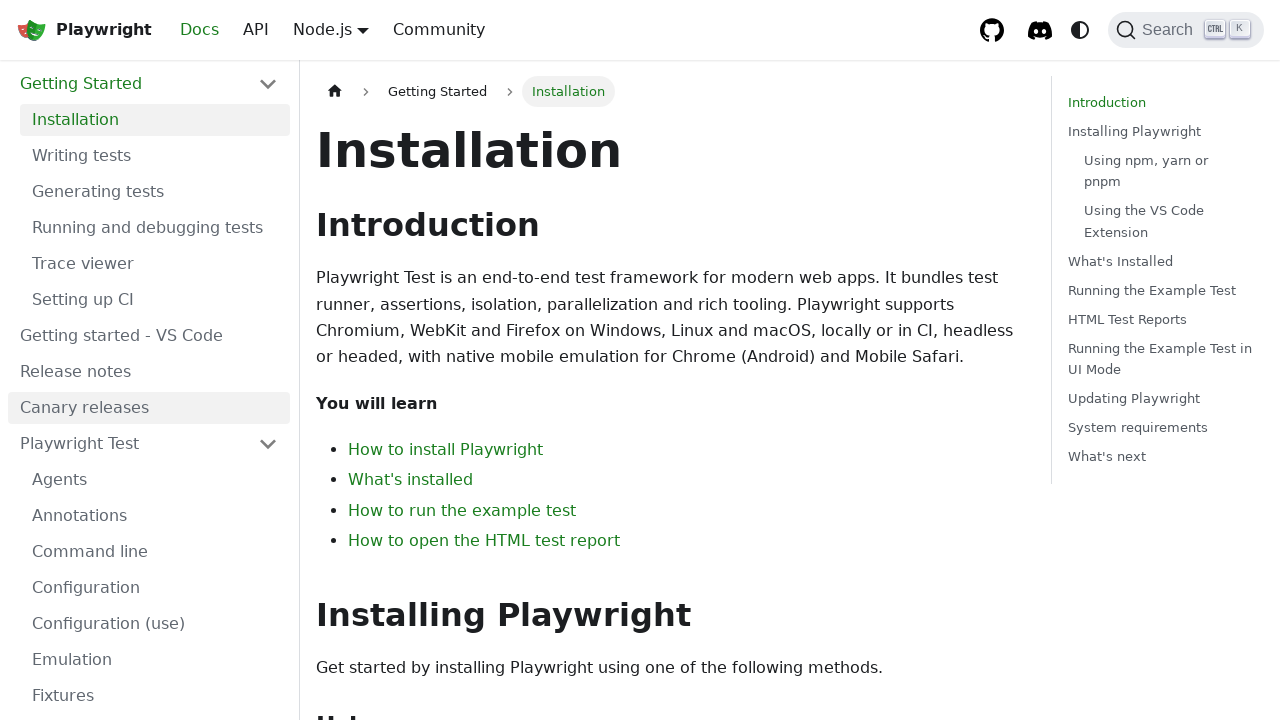